Tests the Open Trivia Database search functionality by navigating to browse page, entering a search query for computer science questions, selecting category type, and submitting the search

Starting URL: https://opentdb.com

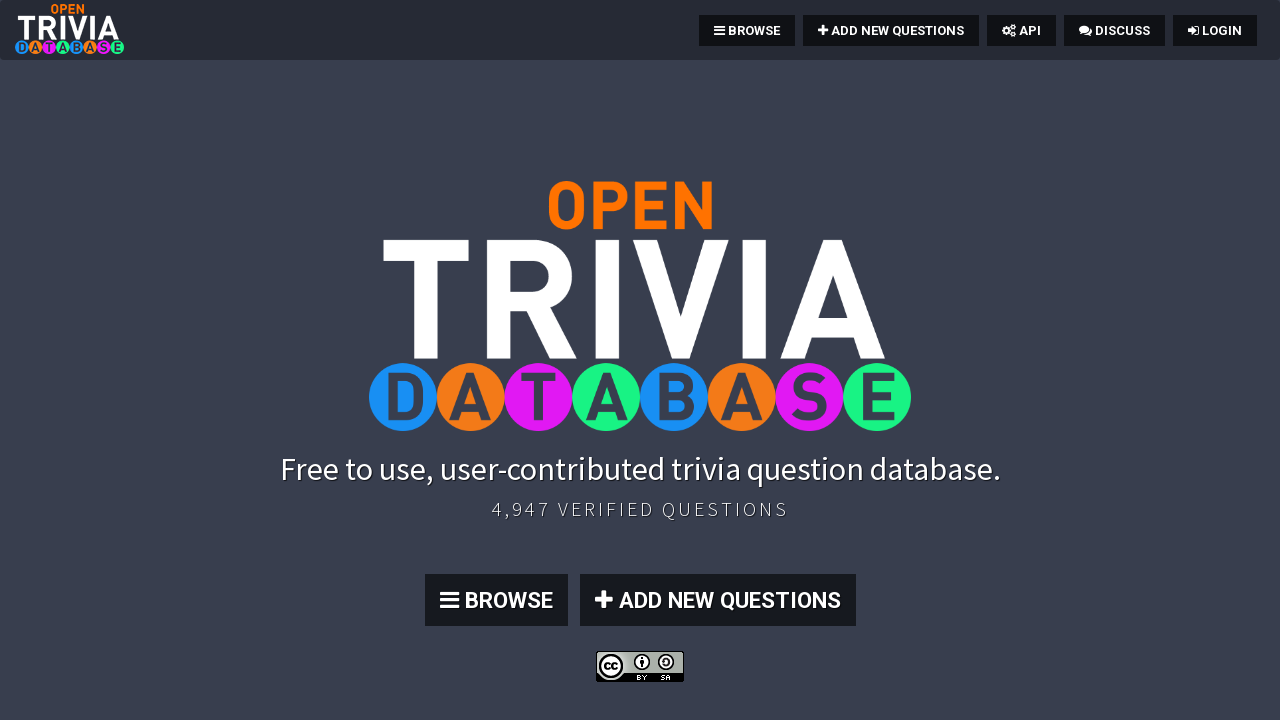

Clicked browse link to navigate to search page at (496, 600) on xpath=//section/div/div/div/a[1]
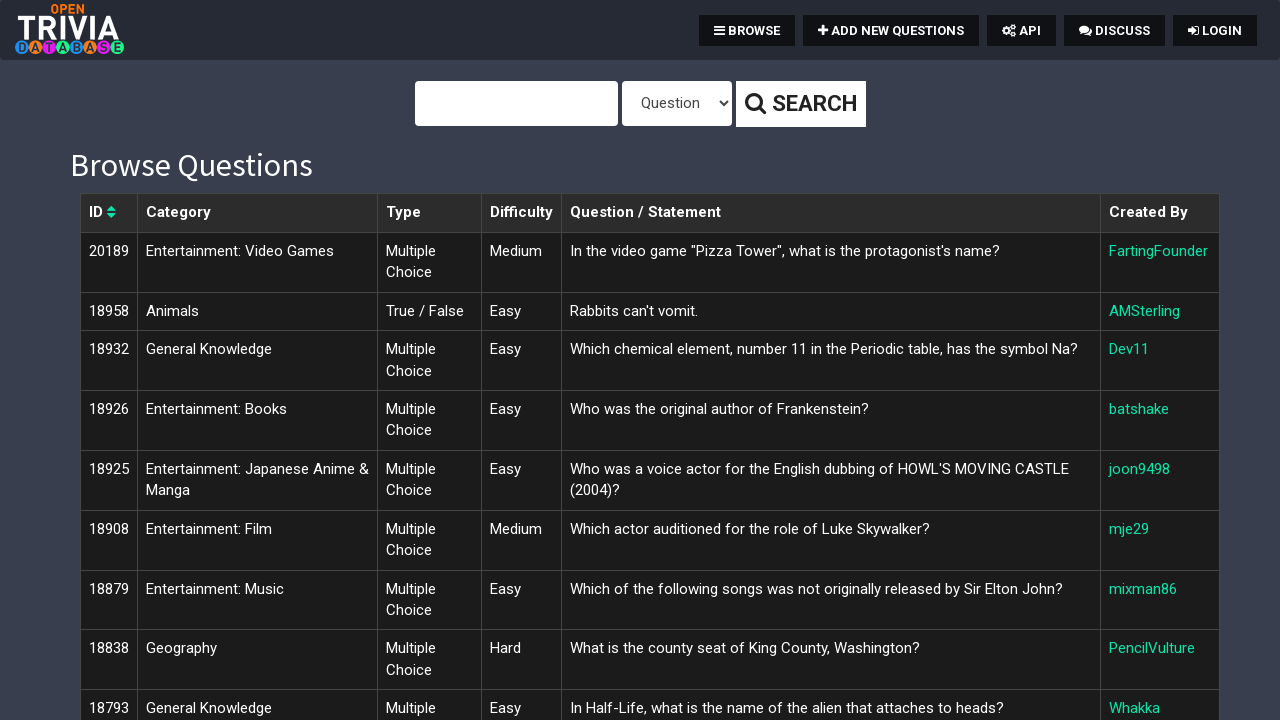

Entered 'Science: Computers' in search query field on #query
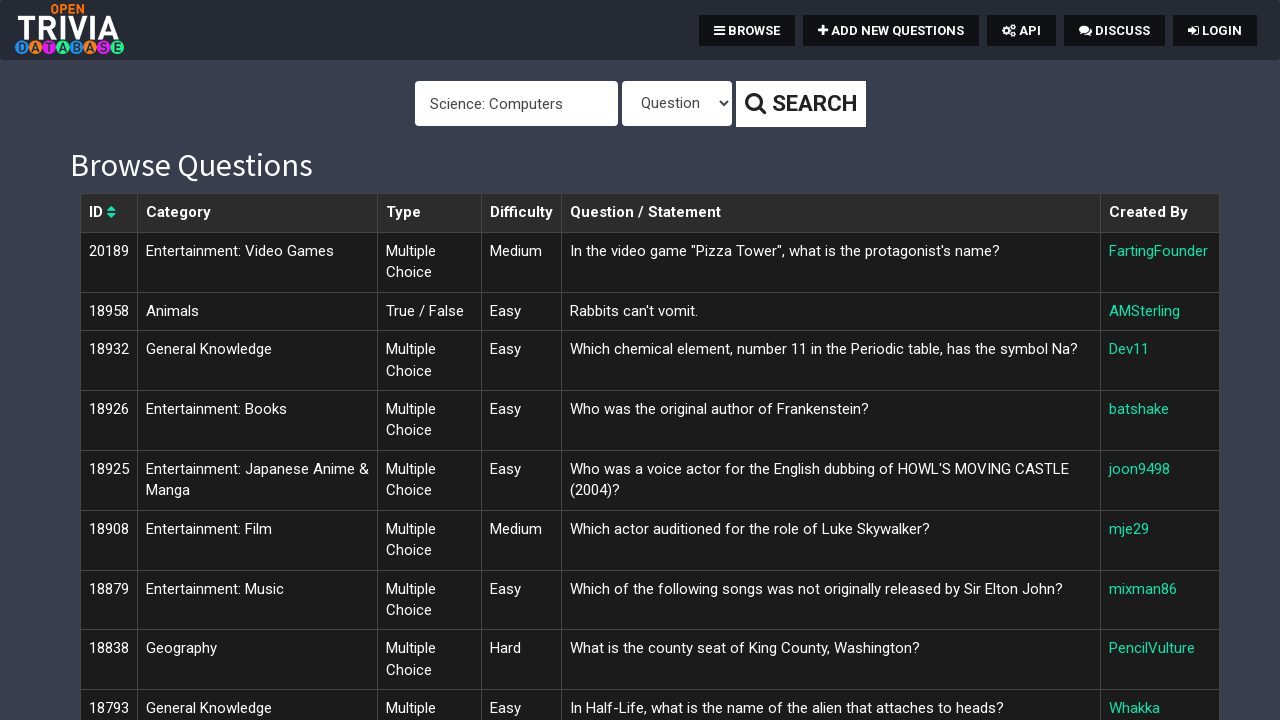

Selected 'Category' from the type dropdown on #type
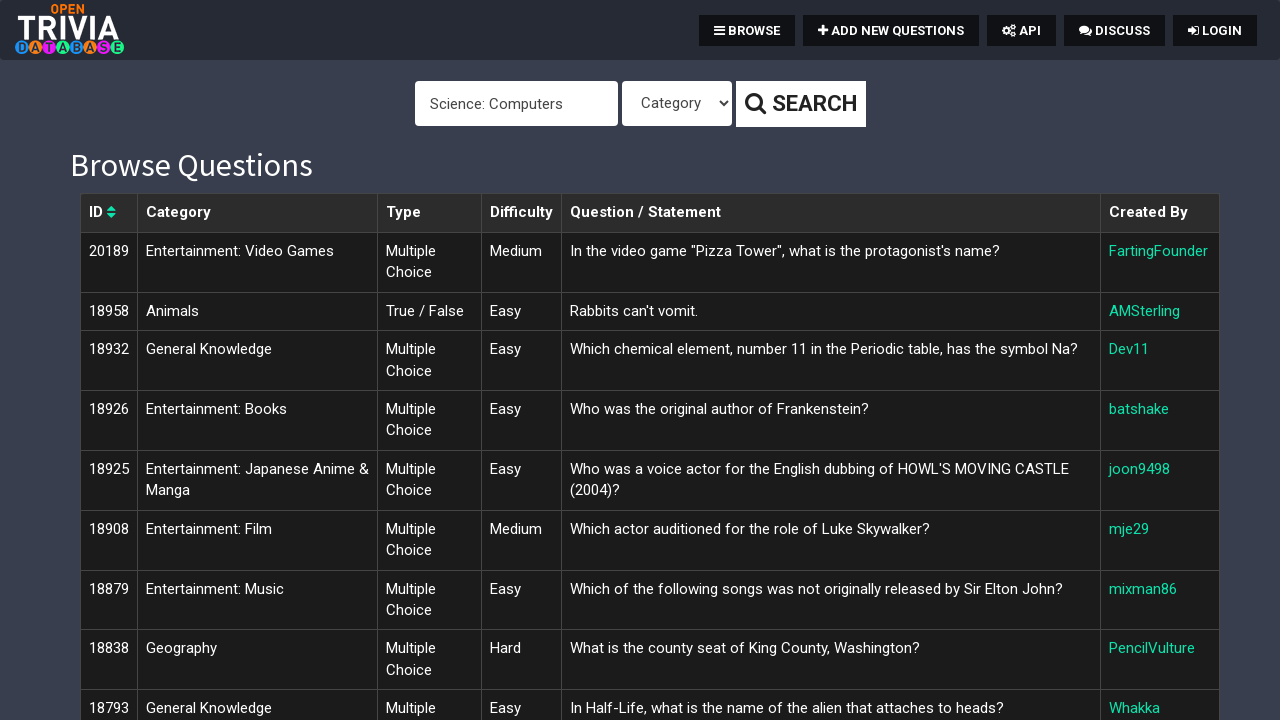

Clicked search button to submit the query at (800, 104) on xpath=//div[1]/form/div/button
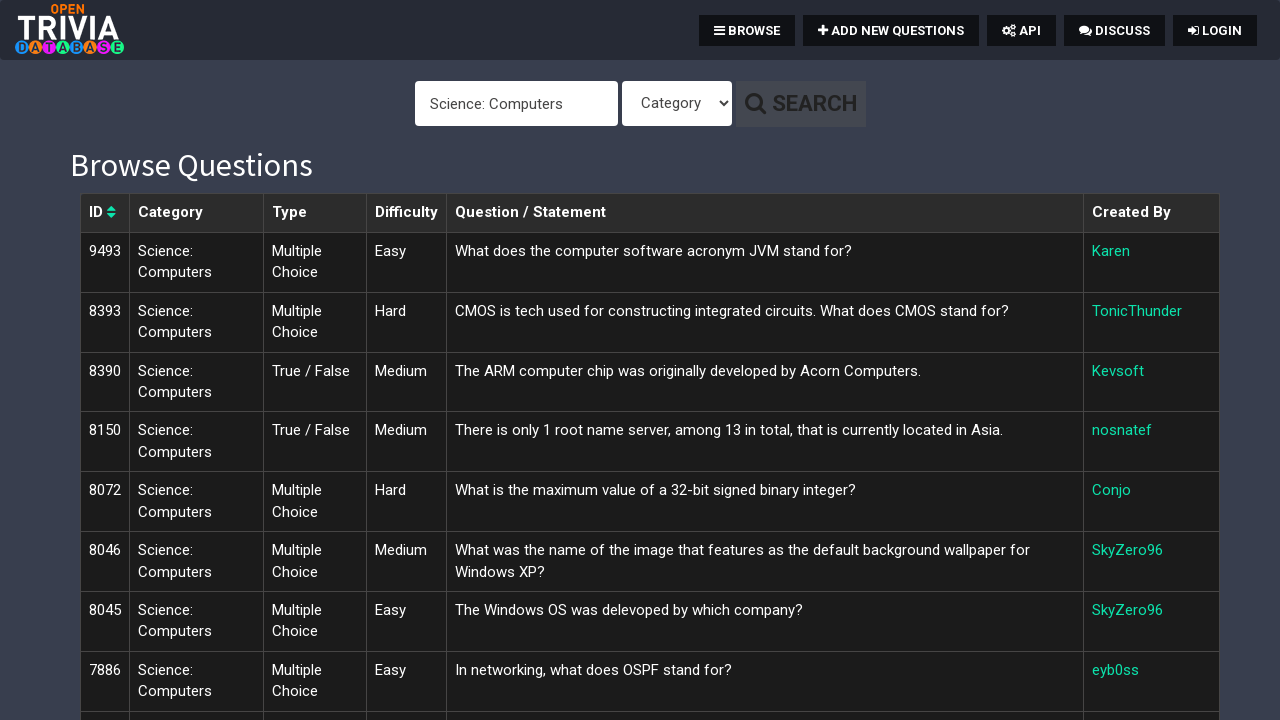

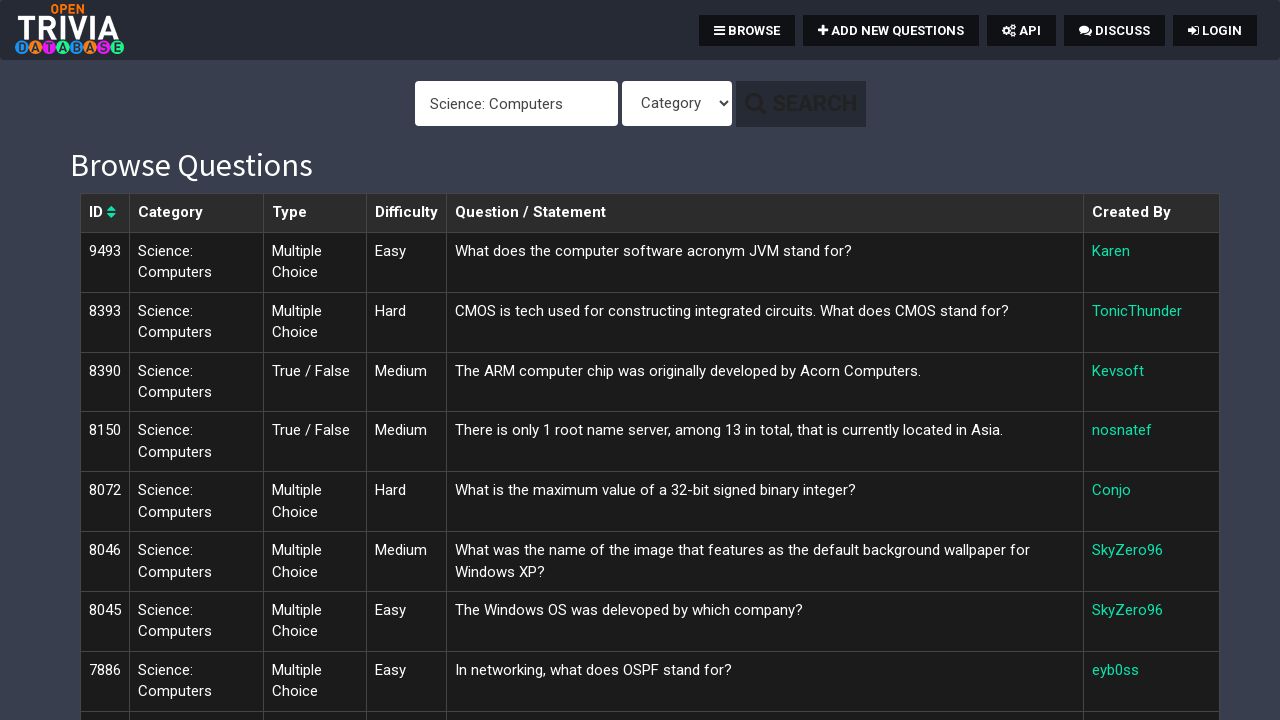